Tests multiple window handling by opening new tabs and windows, then switching between them to verify content is displayed

Starting URL: https://demoqa.com/browser-windows

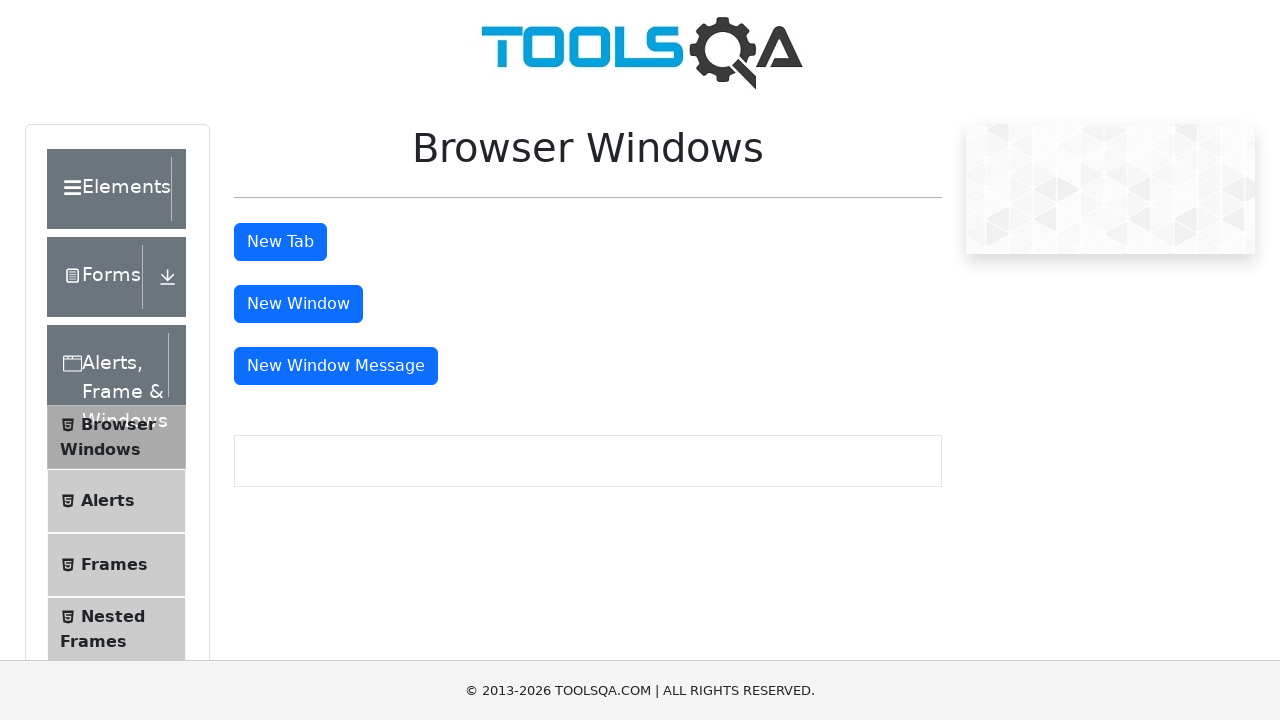

Clicked button to open new tab at (280, 242) on #tabButton
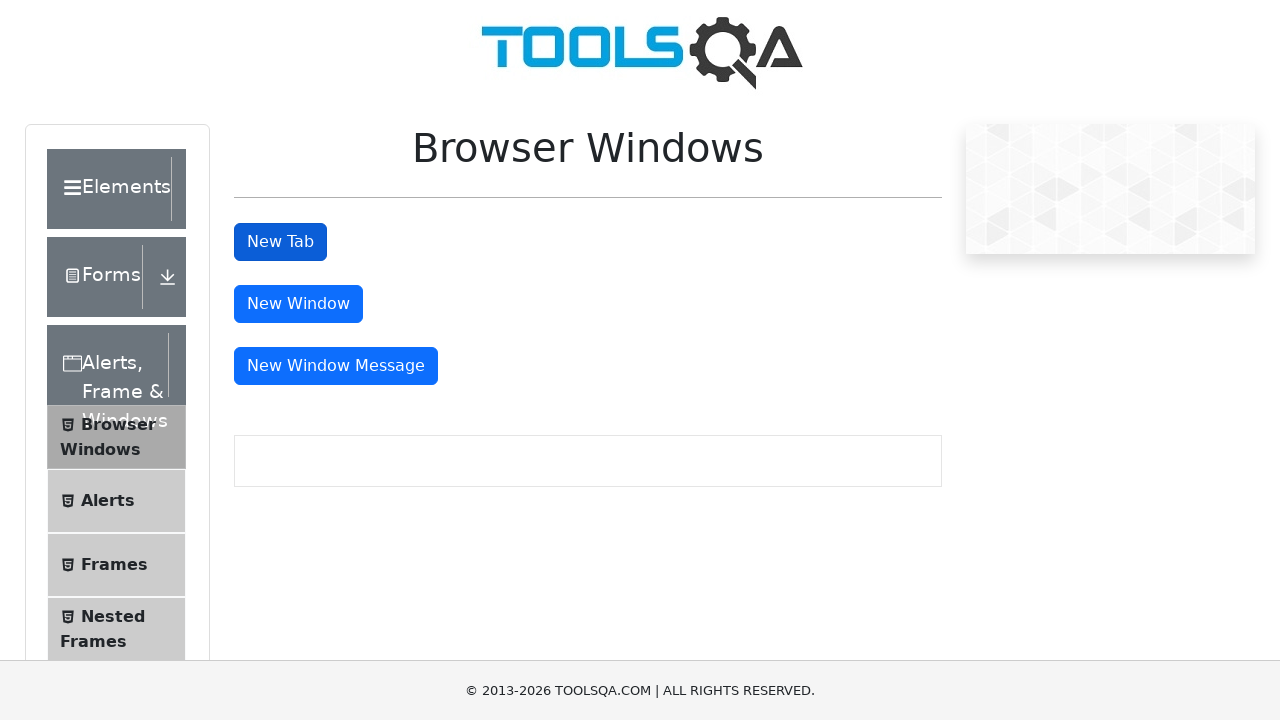

Clicked button to open new window at (298, 304) on #windowButton
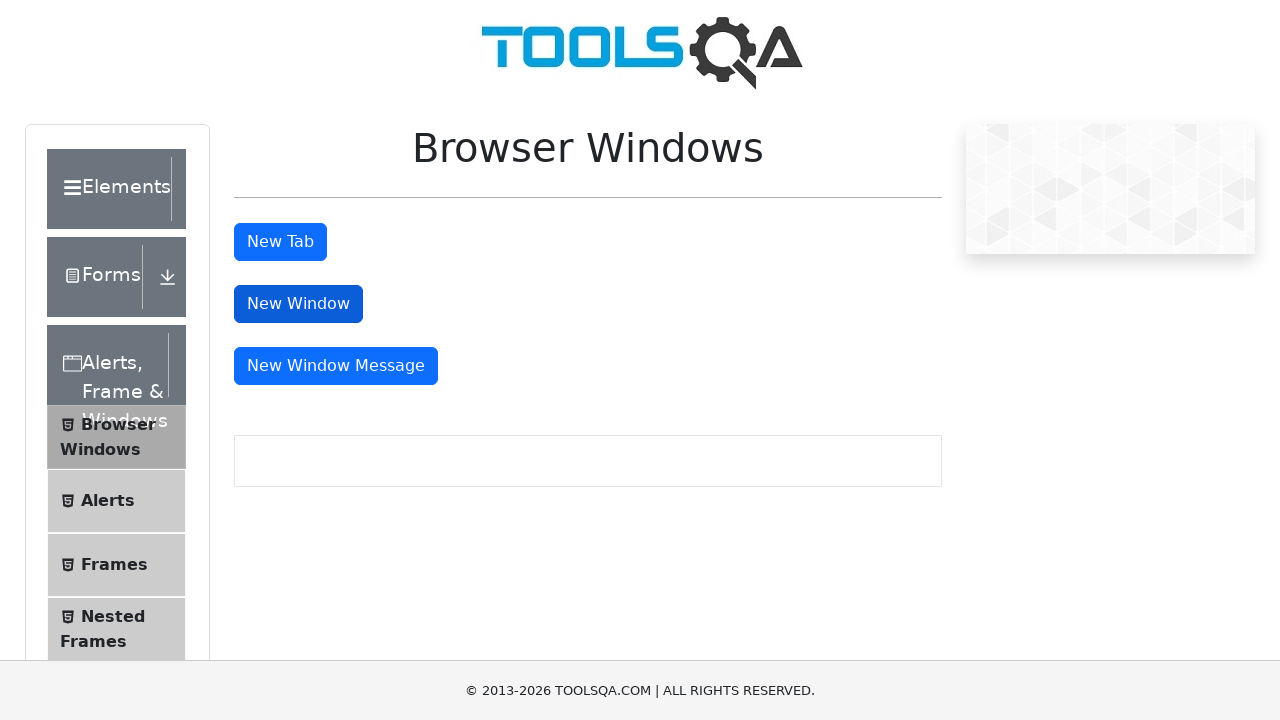

Clicked button to open message window at (336, 366) on #messageWindowButton
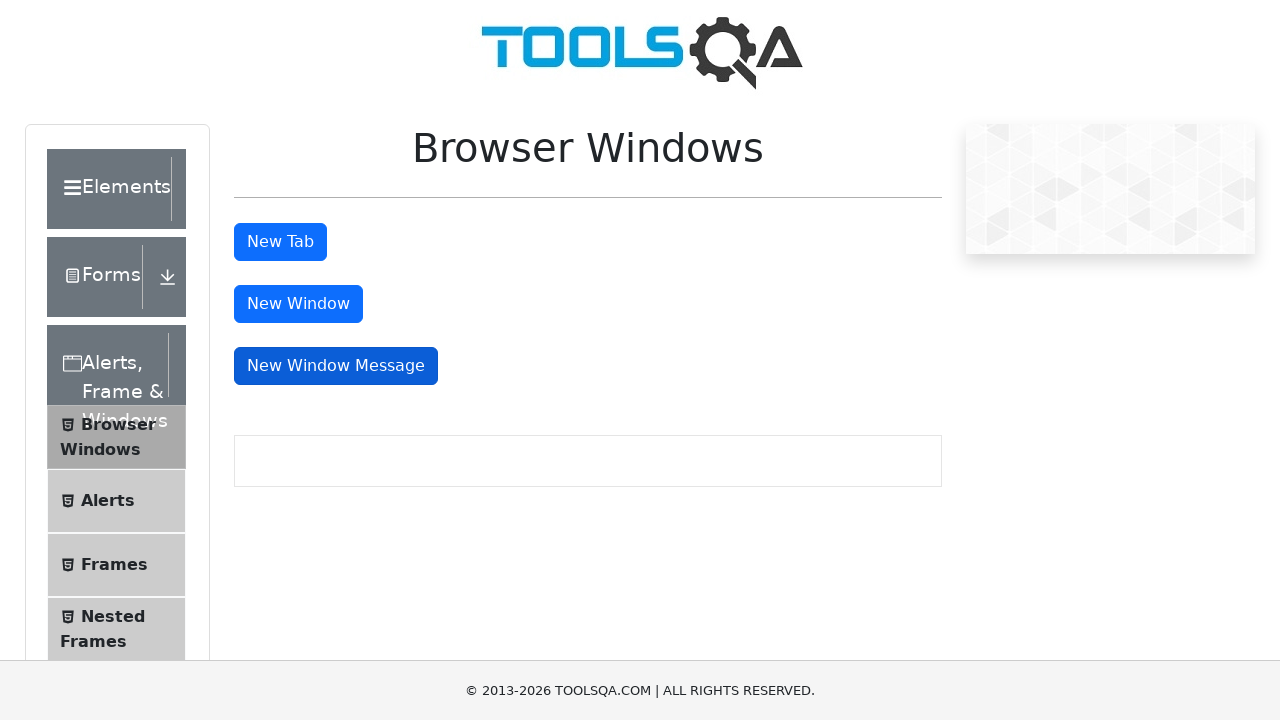

Retrieved all open pages/windows from context
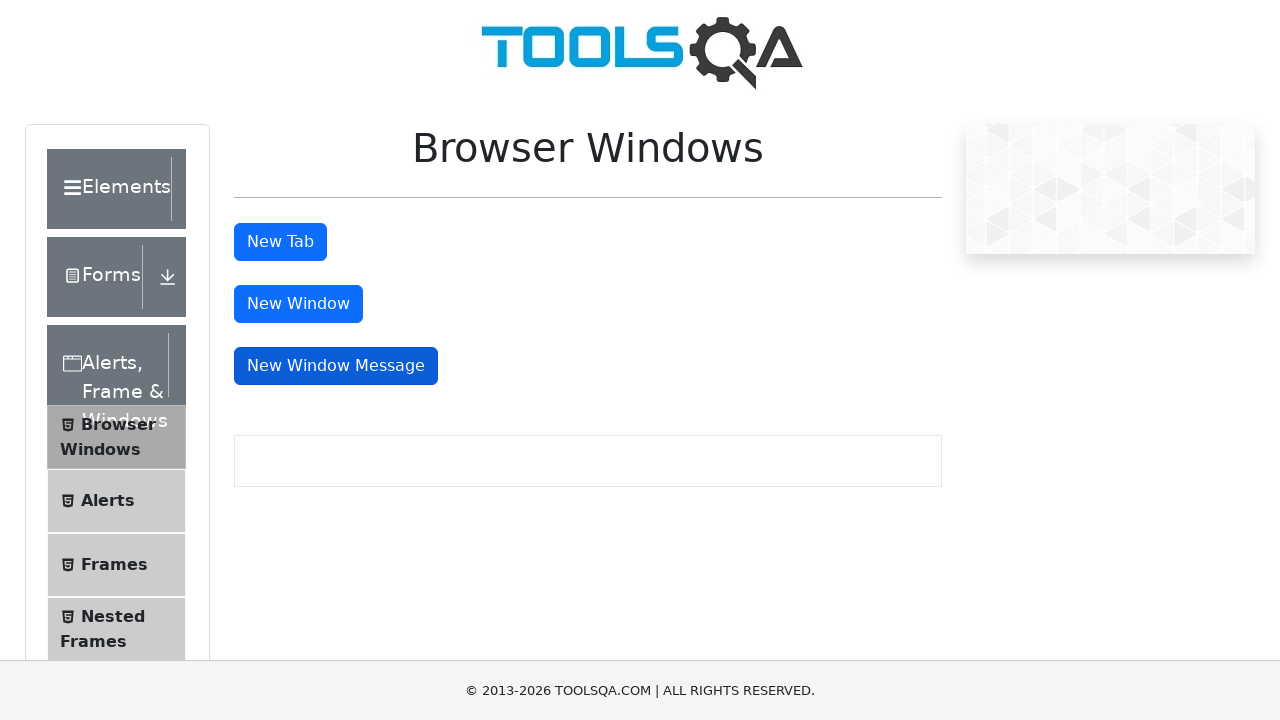

Switched to second tab and verified sampleHeading element is present
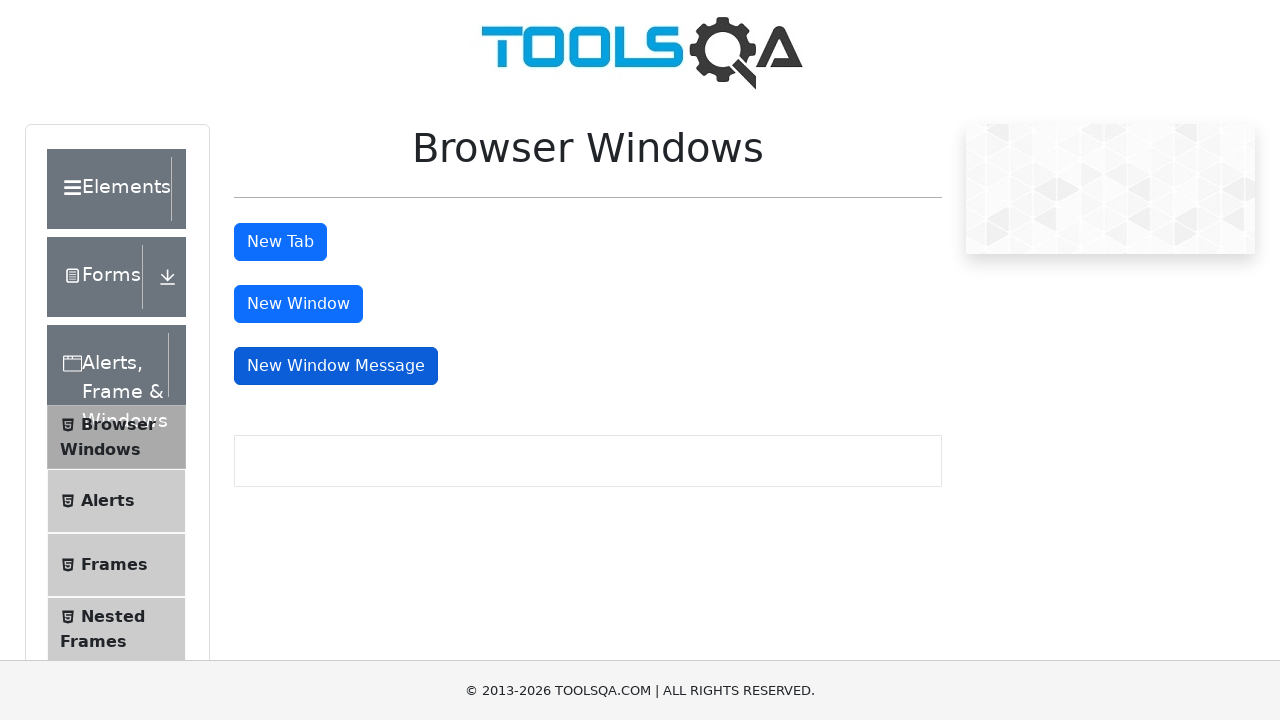

Switched to third window and verified sampleHeading element is present
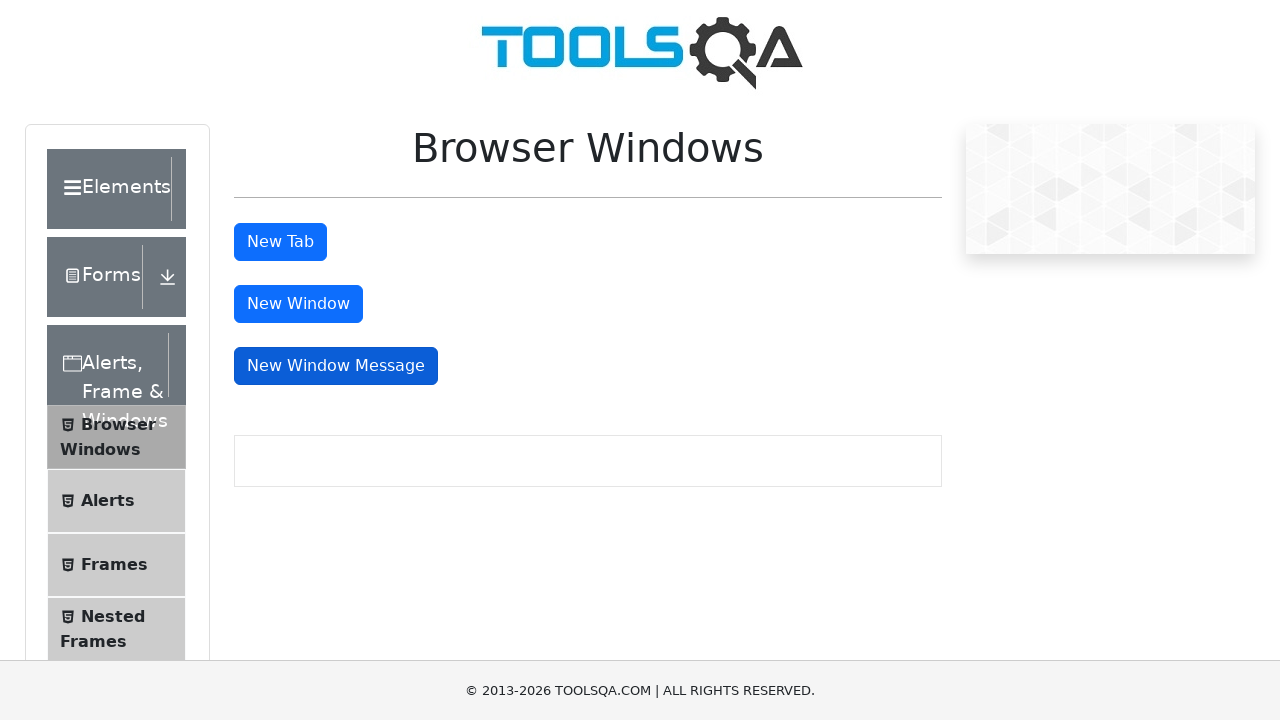

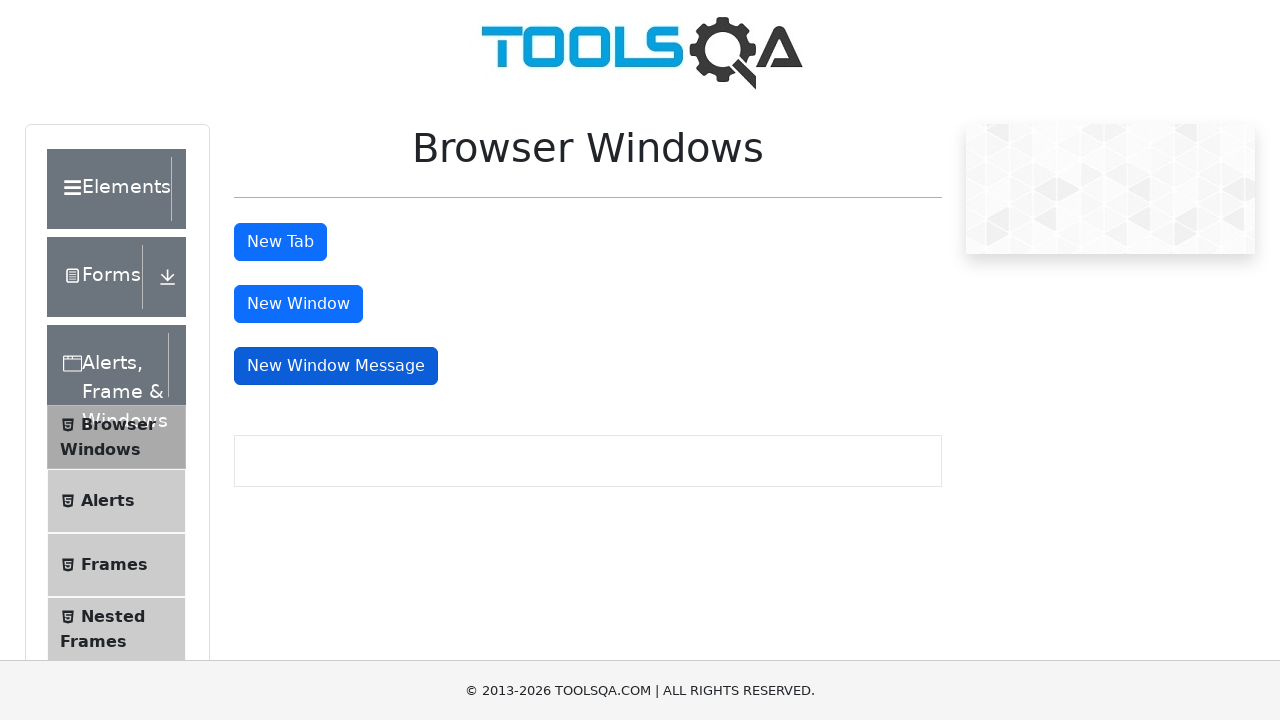